Tests that a todo item is removed when edited to an empty string.

Starting URL: https://demo.playwright.dev/todomvc

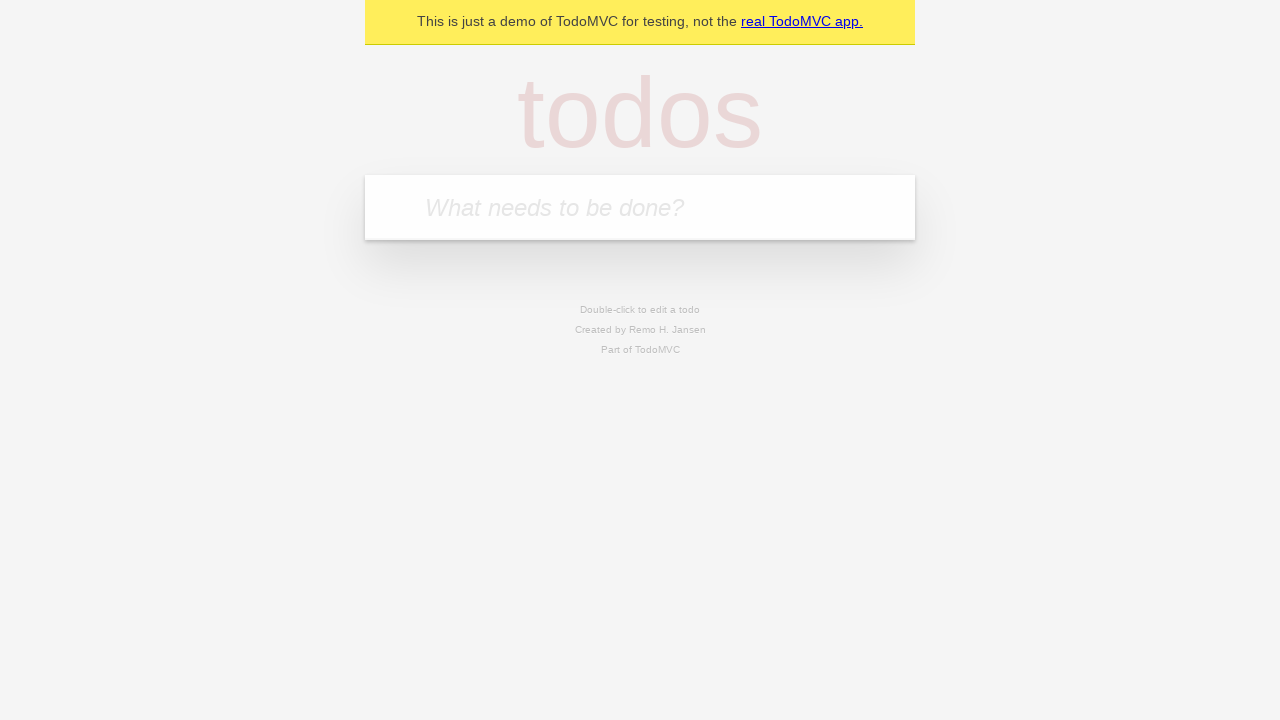

Filled todo input with 'buy some cheese' on internal:attr=[placeholder="What needs to be done?"i]
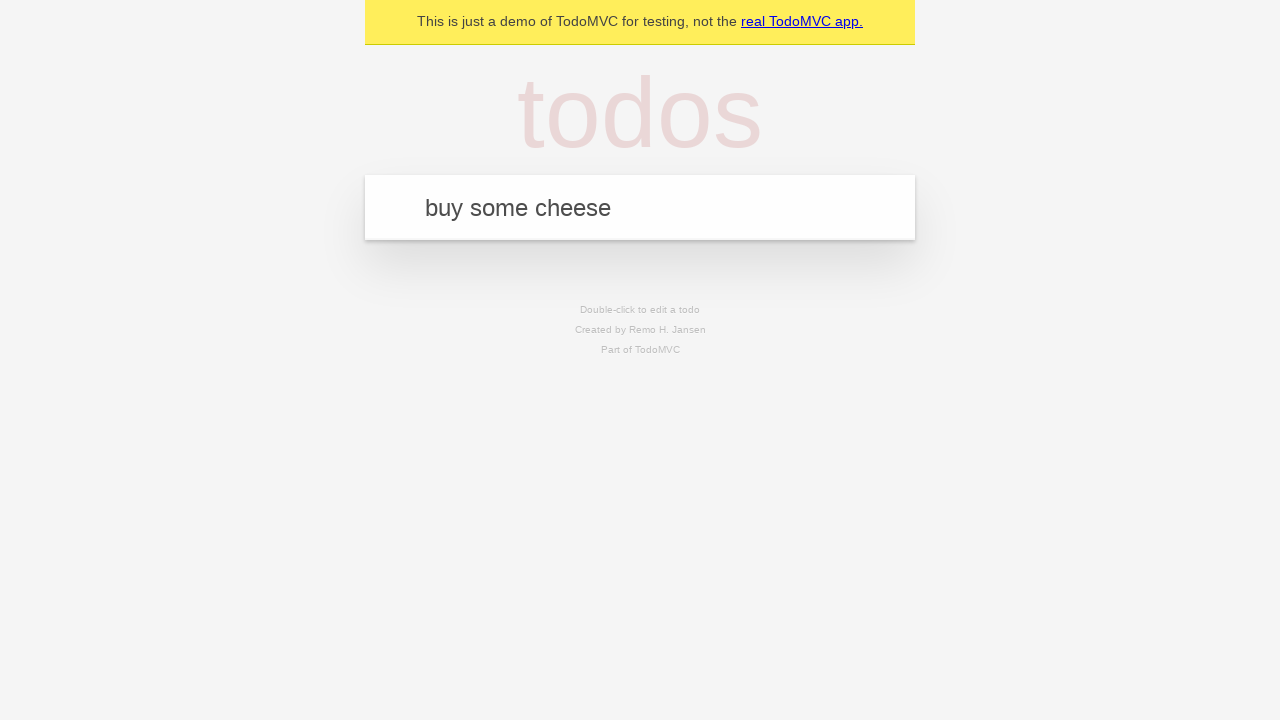

Pressed Enter to add first todo item on internal:attr=[placeholder="What needs to be done?"i]
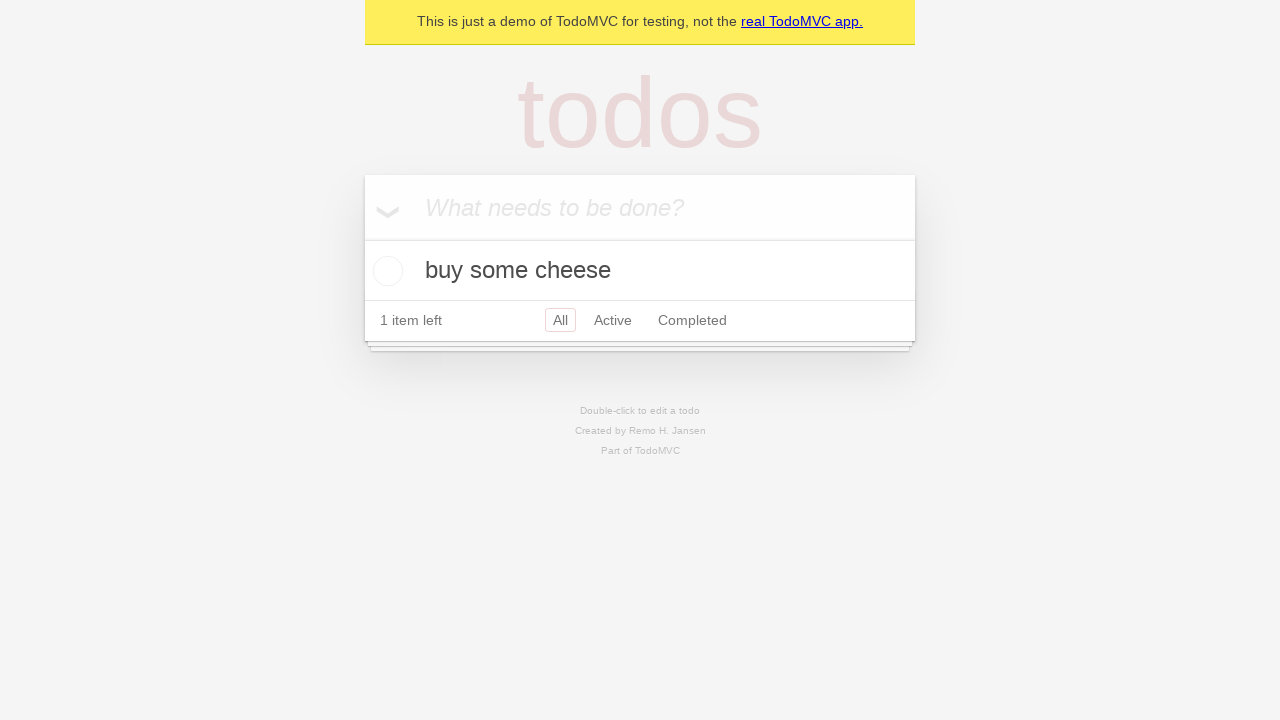

Filled todo input with 'feed the cat' on internal:attr=[placeholder="What needs to be done?"i]
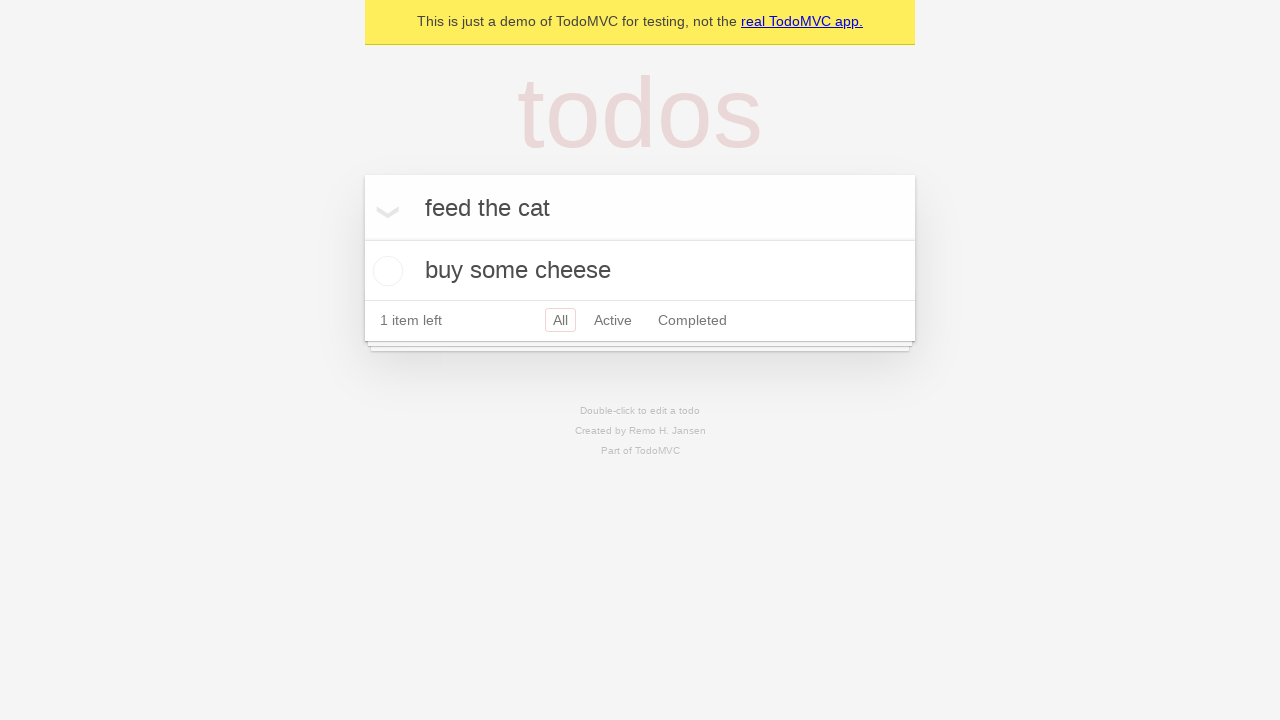

Pressed Enter to add second todo item on internal:attr=[placeholder="What needs to be done?"i]
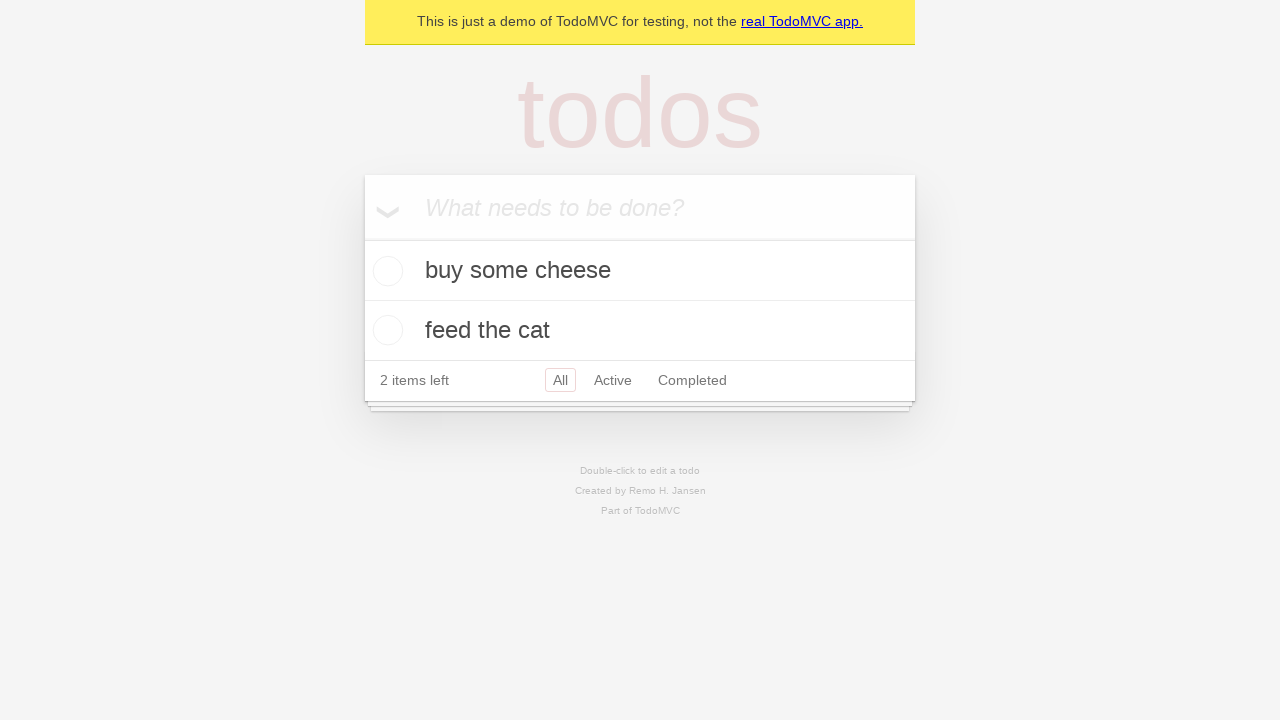

Filled todo input with 'book a doctors appointment' on internal:attr=[placeholder="What needs to be done?"i]
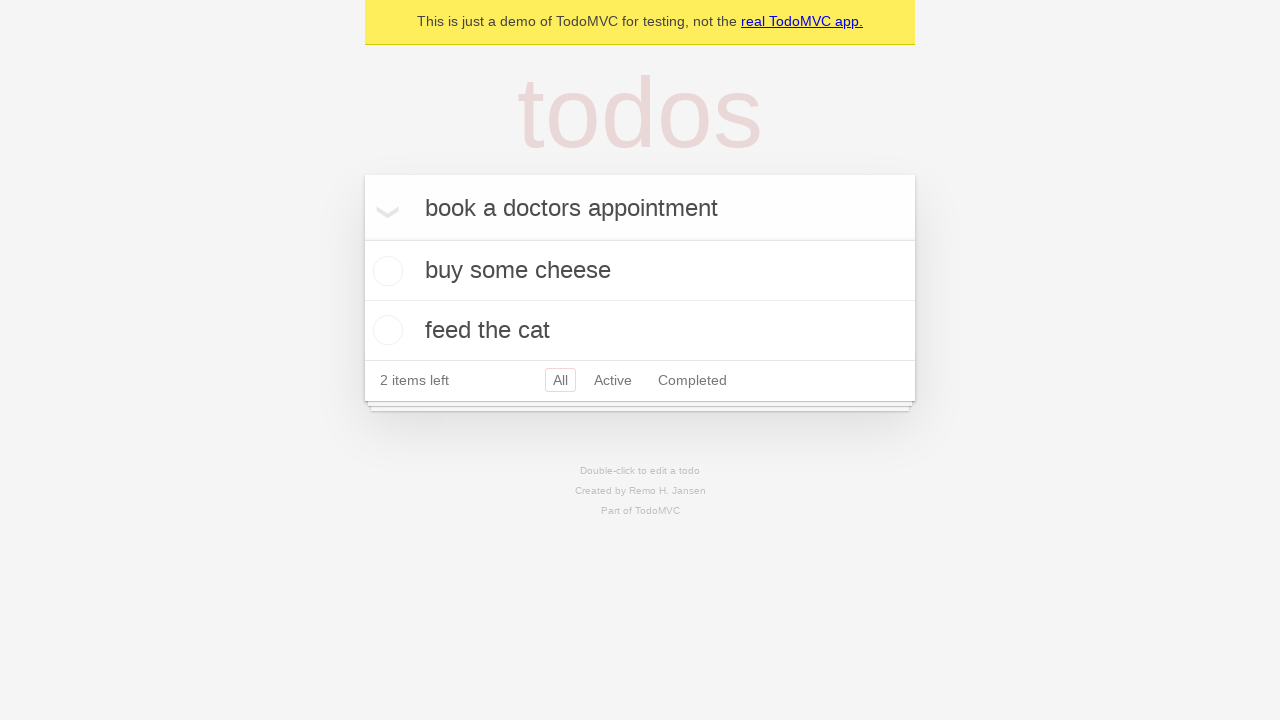

Pressed Enter to add third todo item on internal:attr=[placeholder="What needs to be done?"i]
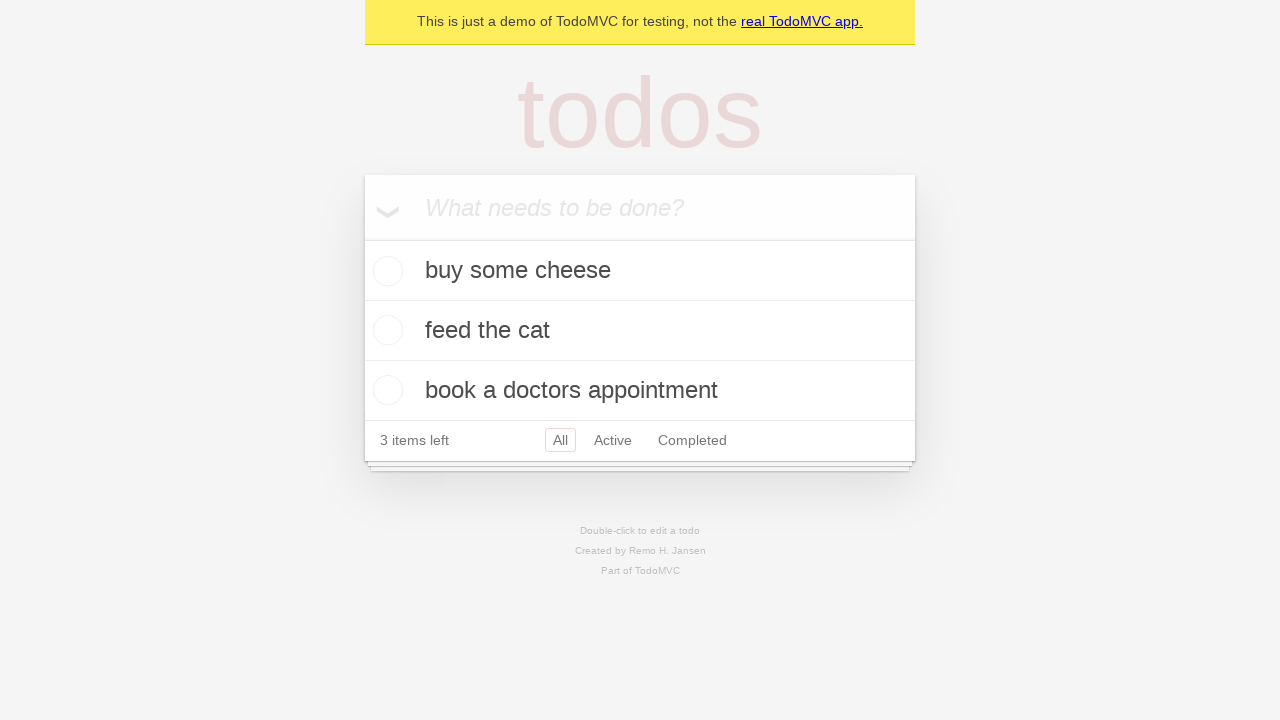

Double-clicked second todo item to enter edit mode at (640, 331) on internal:testid=[data-testid="todo-item"s] >> nth=1
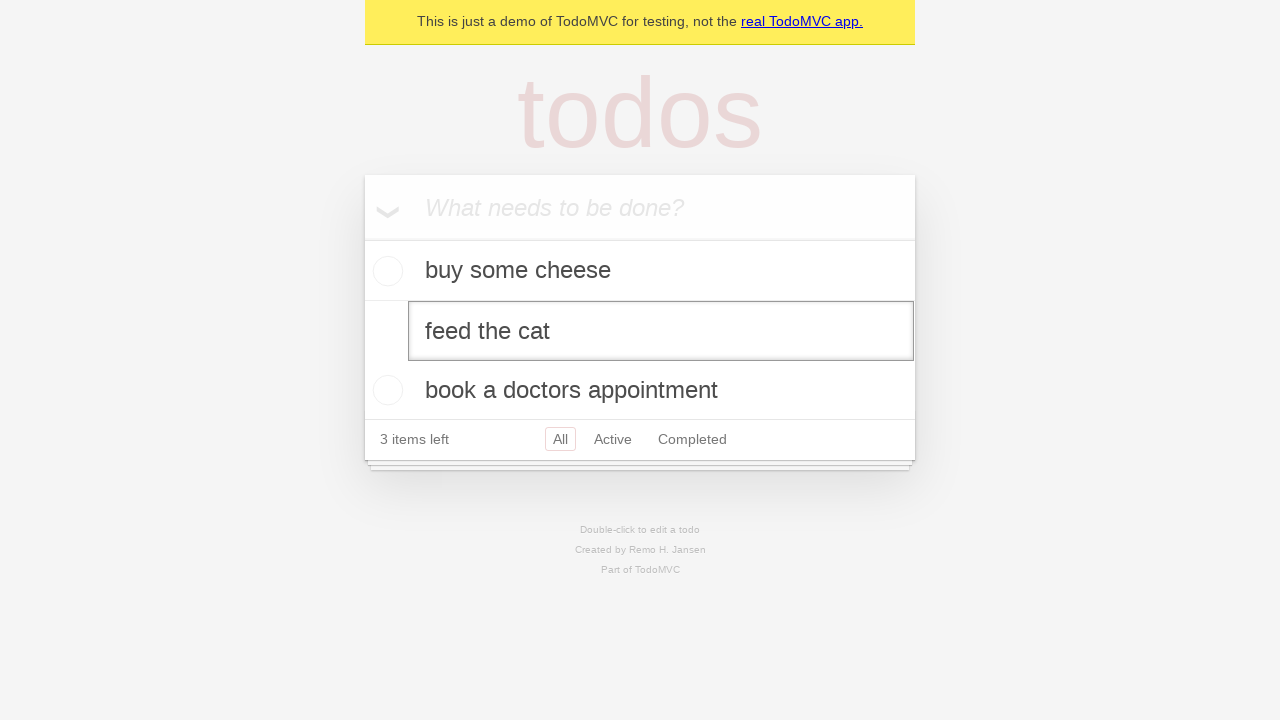

Cleared the text from the edit field on internal:testid=[data-testid="todo-item"s] >> nth=1 >> internal:role=textbox[nam
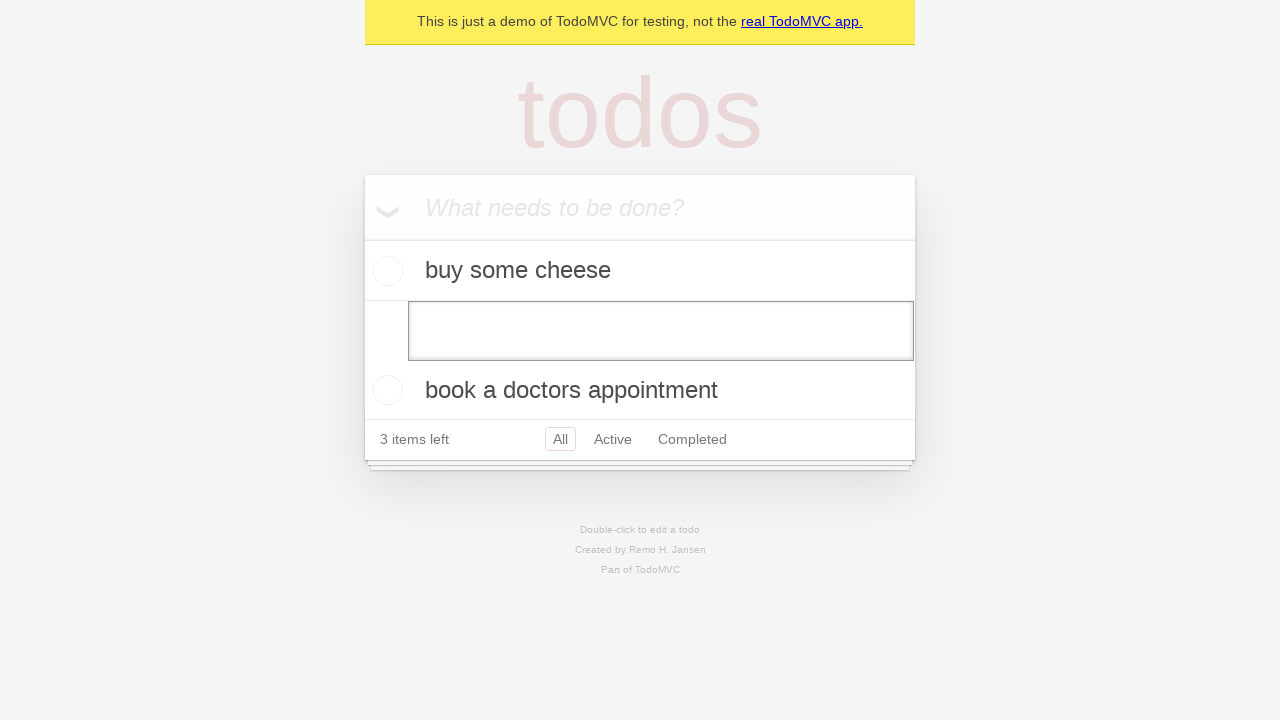

Pressed Enter to submit the empty todo edit on internal:testid=[data-testid="todo-item"s] >> nth=1 >> internal:role=textbox[nam
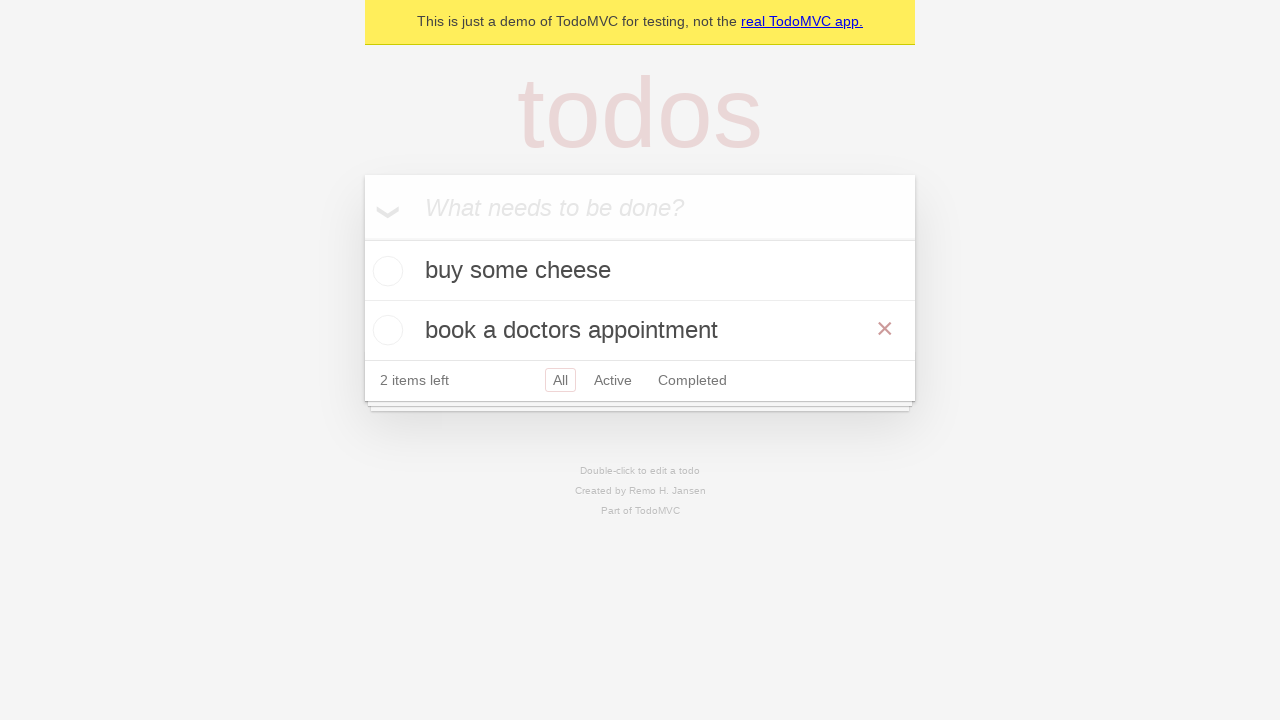

Waited for todo item removal to complete
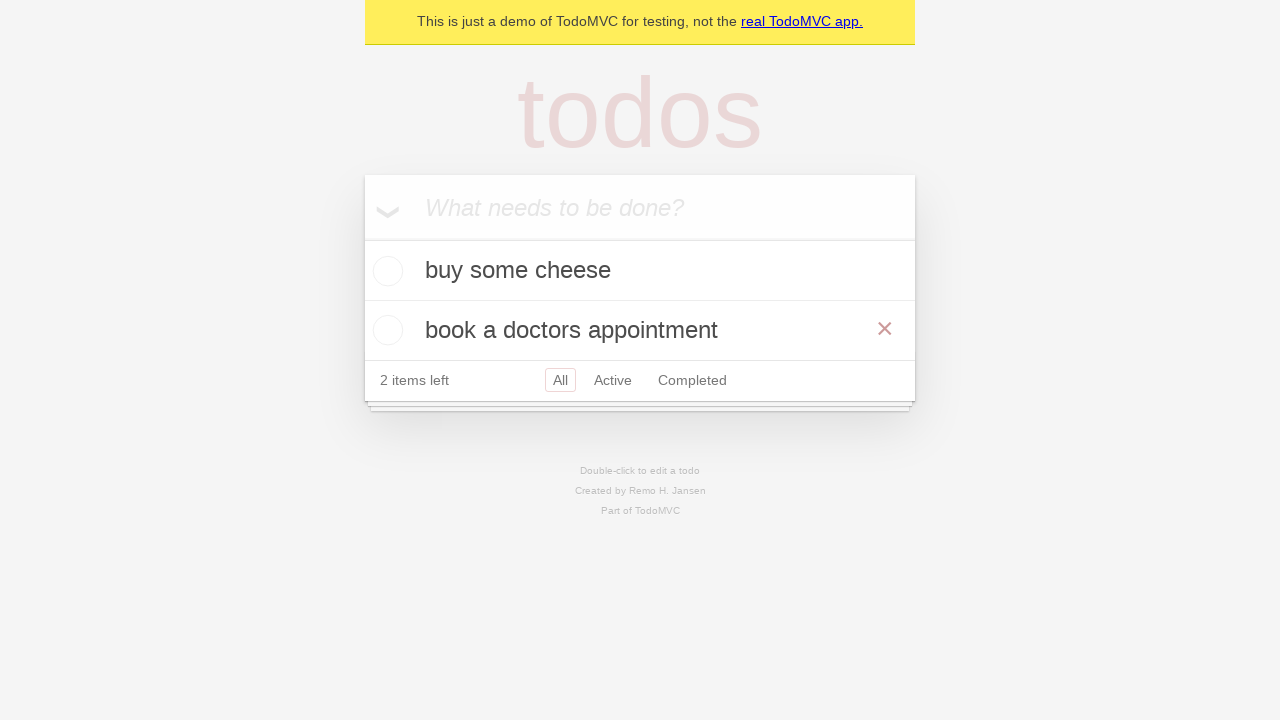

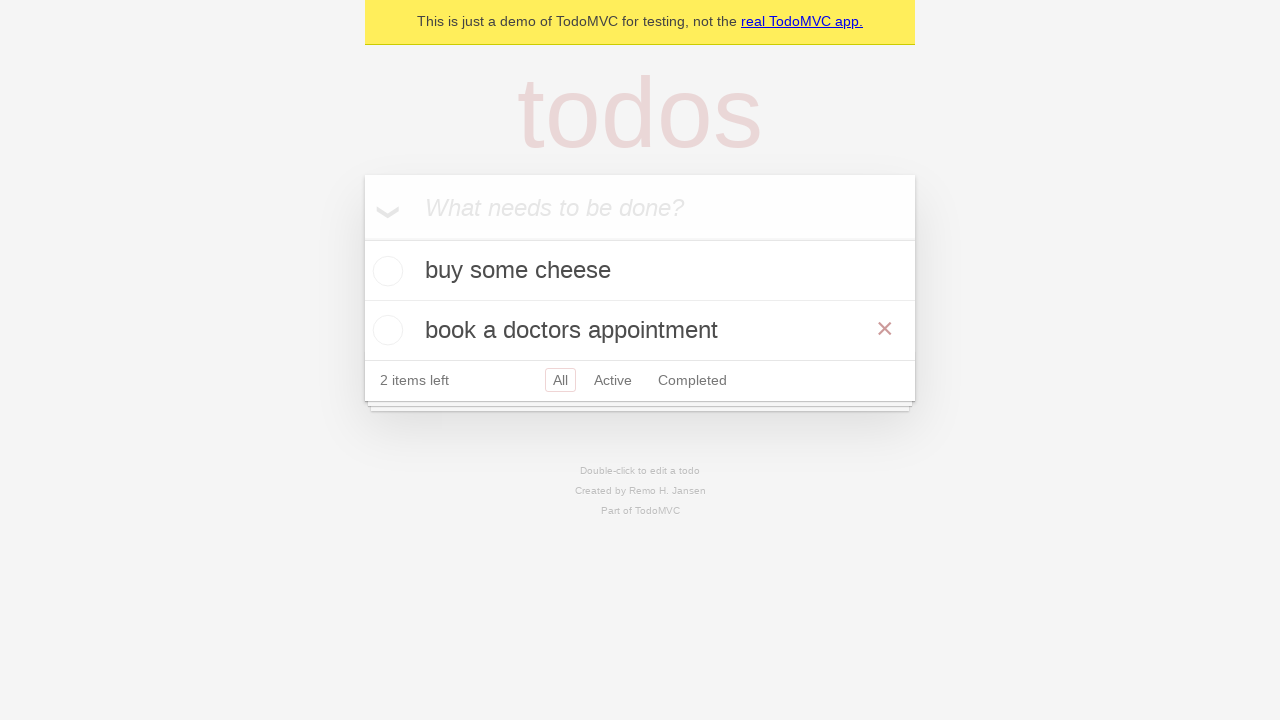